Navigates to Swarthmore College's course catalog departments page and clicks on the first department link in the list to view its details.

Starting URL: https://catalog.swarthmore.edu/content.php?catoid=7&navoid=194

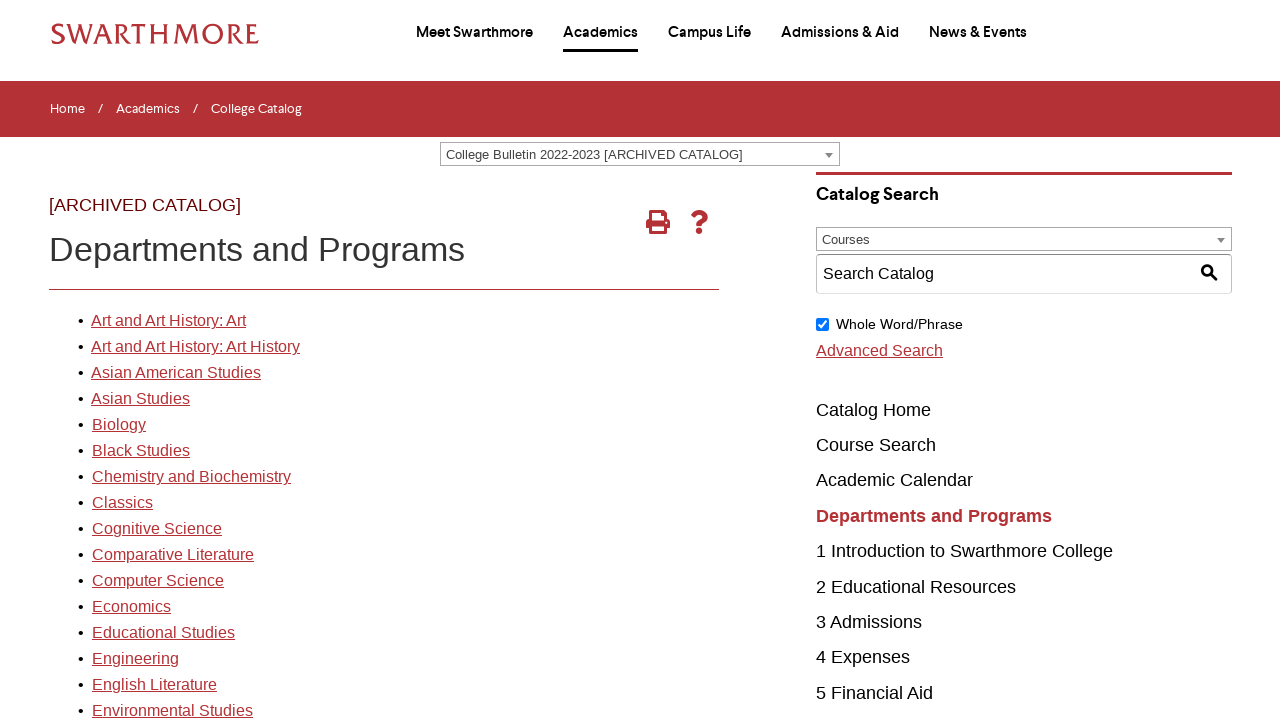

Waited for department list to load
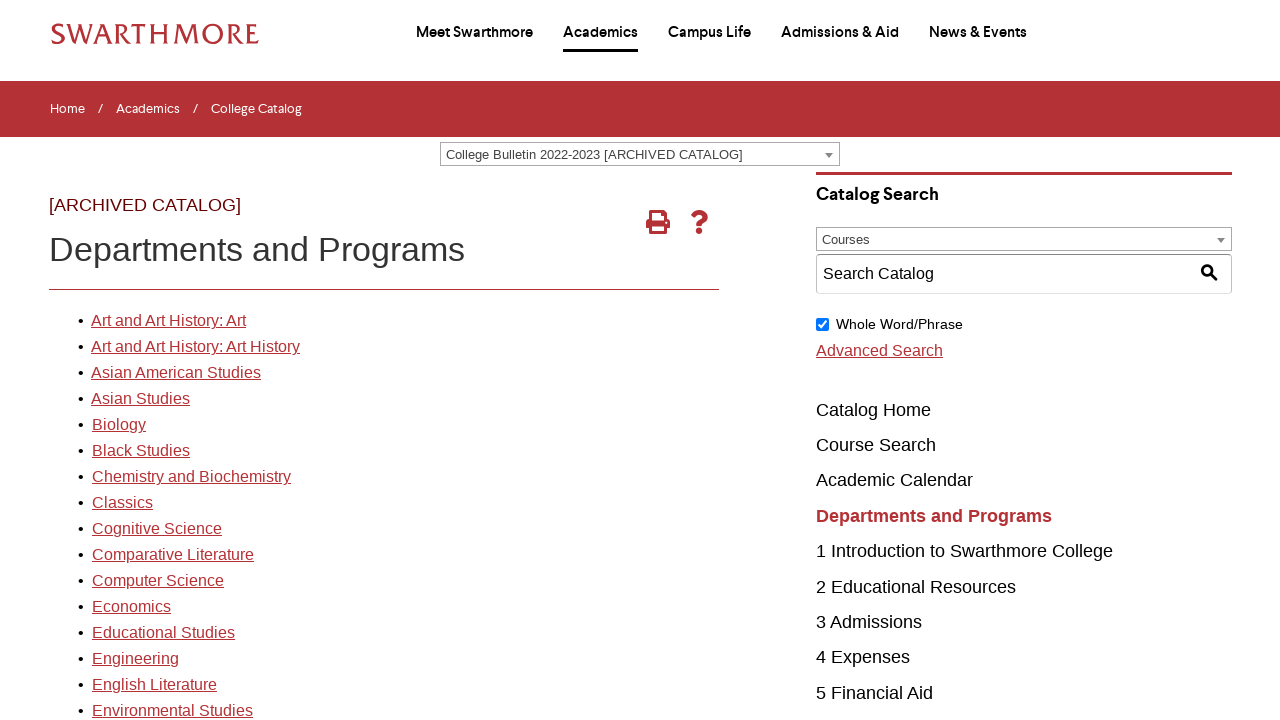

Clicked on the first department link at (168, 321) on xpath=//*[@id='gateway-page']/body/table/tbody/tr[3]/td[1]/table/tbody/tr[2]/td[
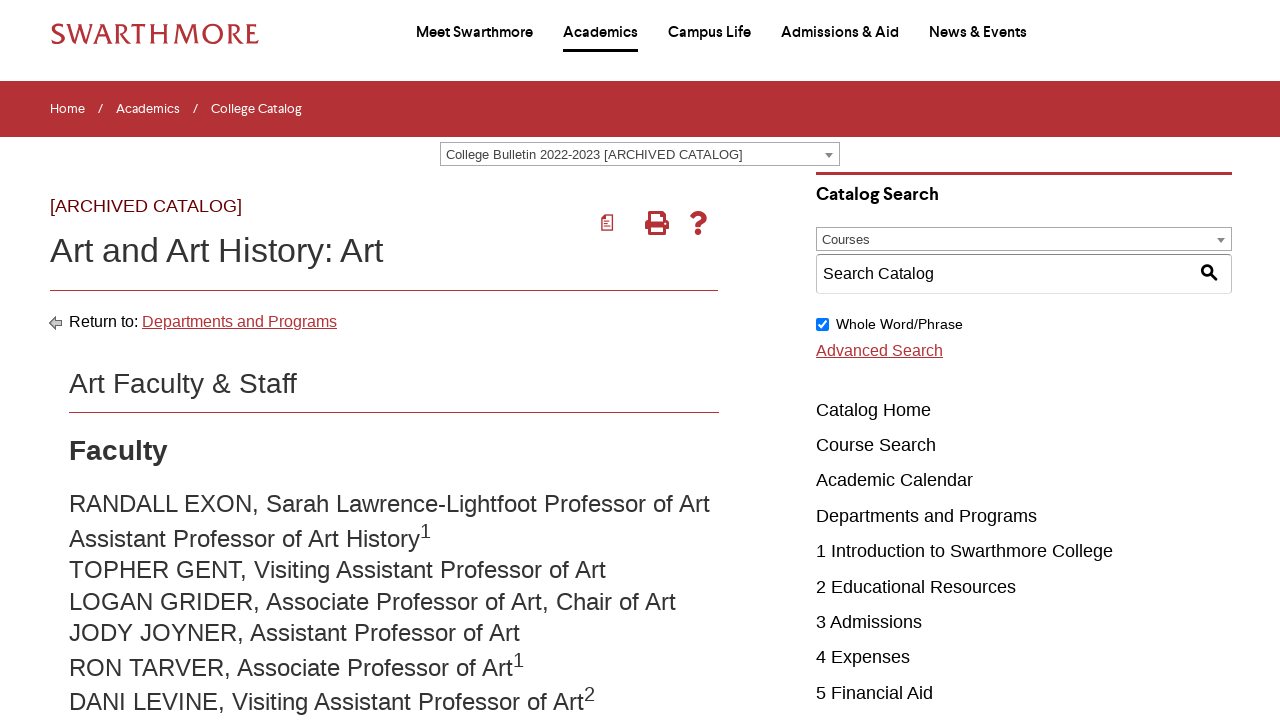

Department page loaded successfully
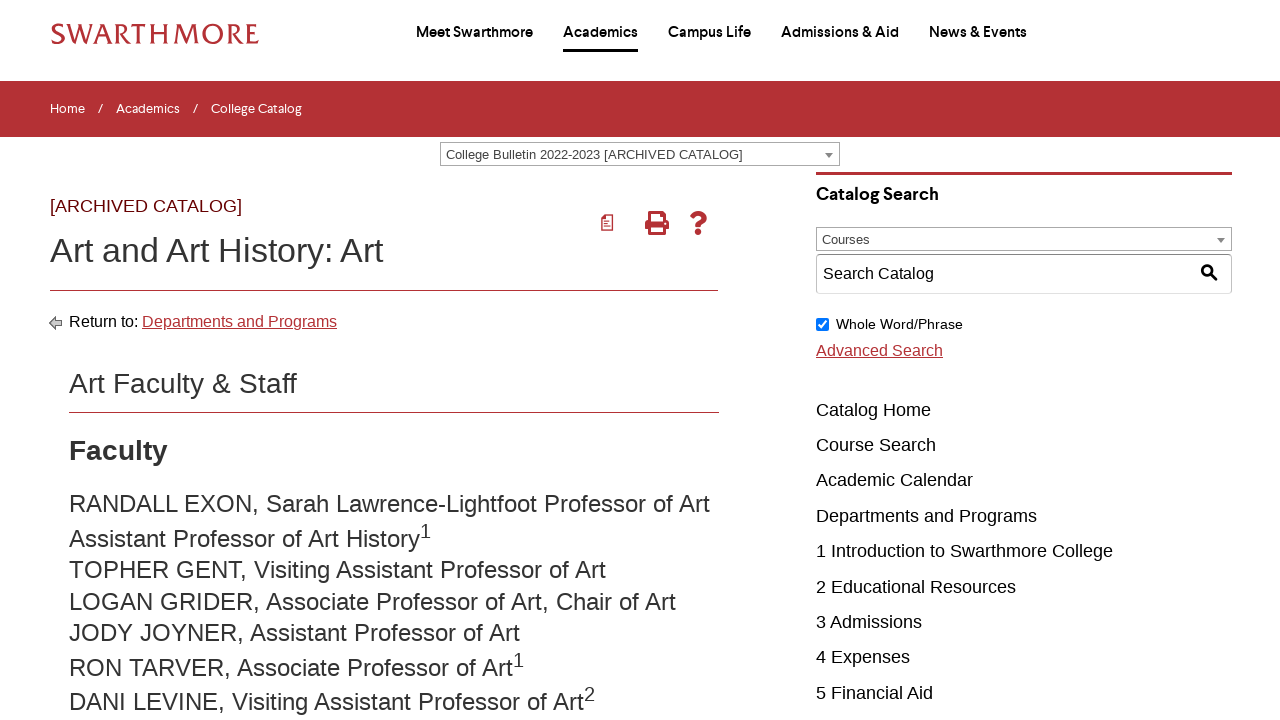

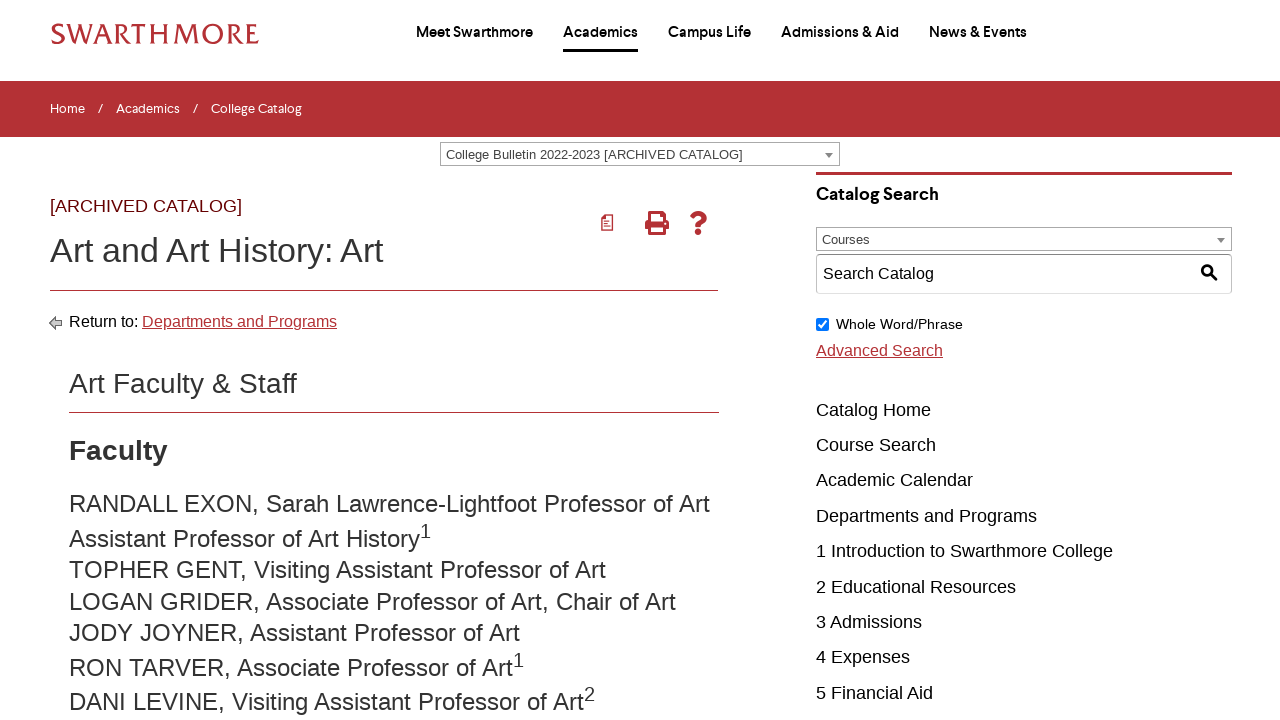